Navigates to ICICI Direct's sector overview page, expands a section, and interacts with the sector data table

Starting URL: https://www.icicidirect.com/equity/sector-overview

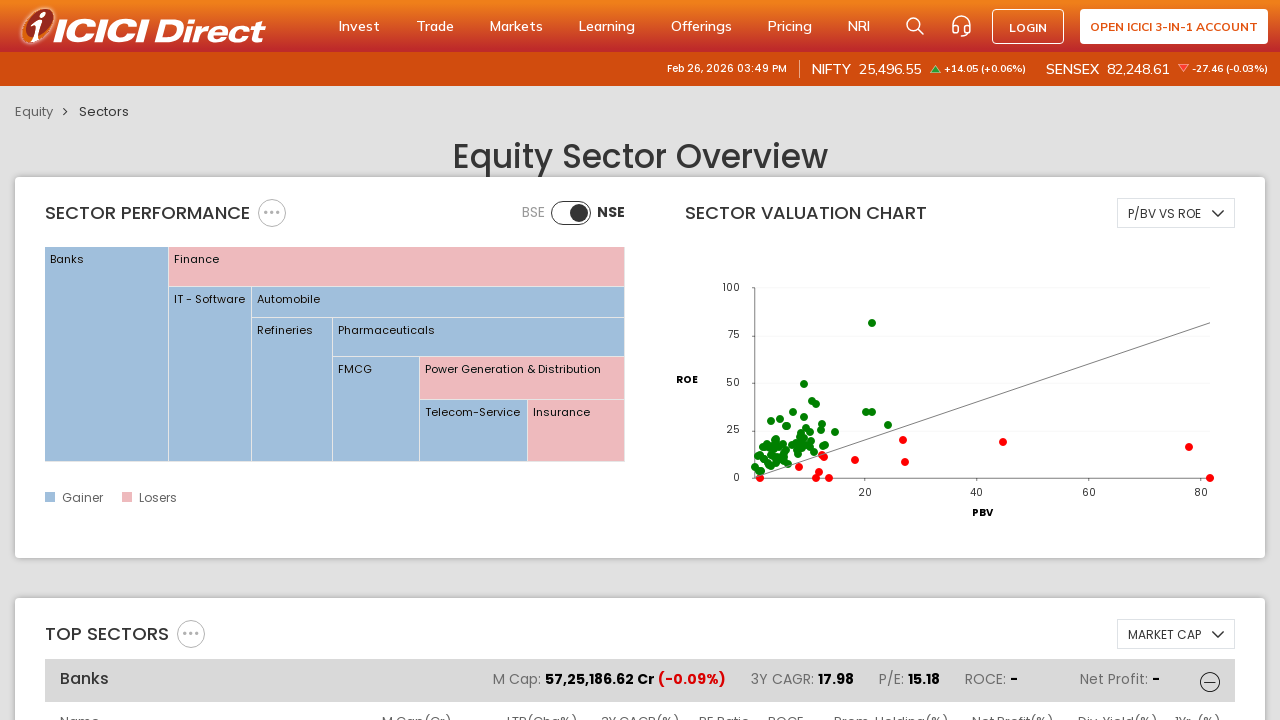

Clicked toggle icon to expand sector table section at (1210, 360) on (//i[contains(@class,'topgle_icon')])[2]
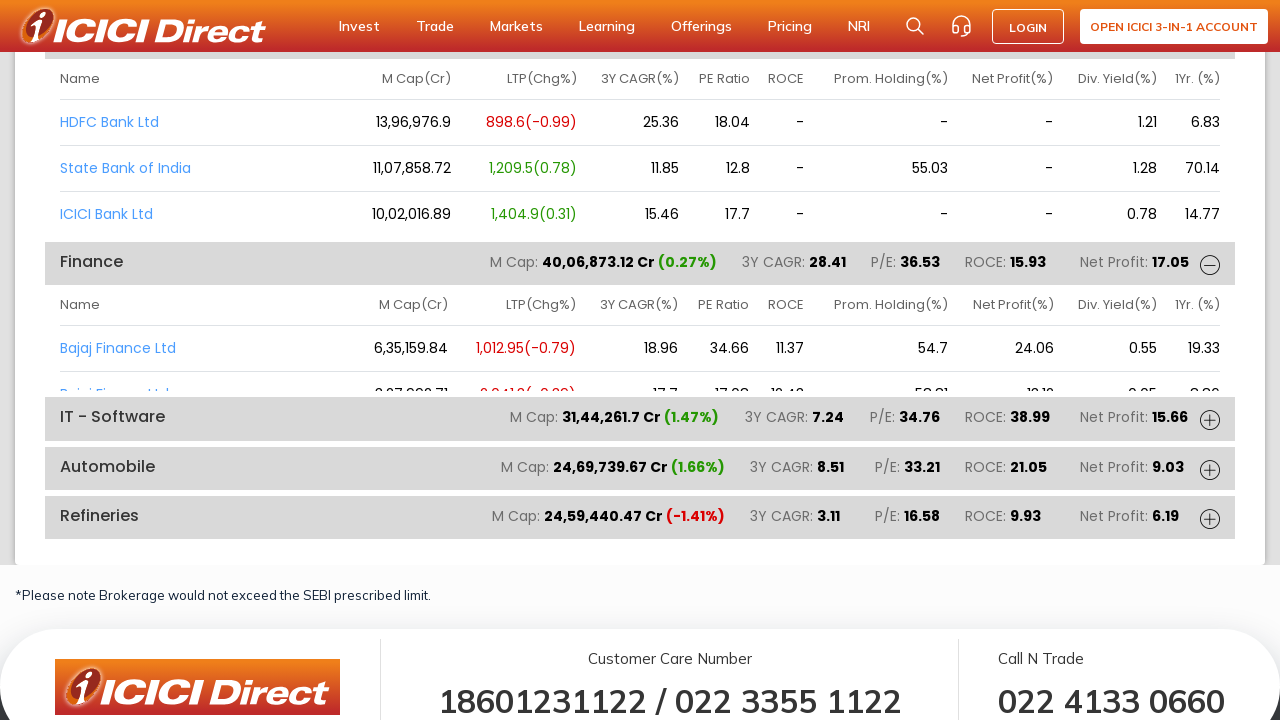

Sector data table became visible
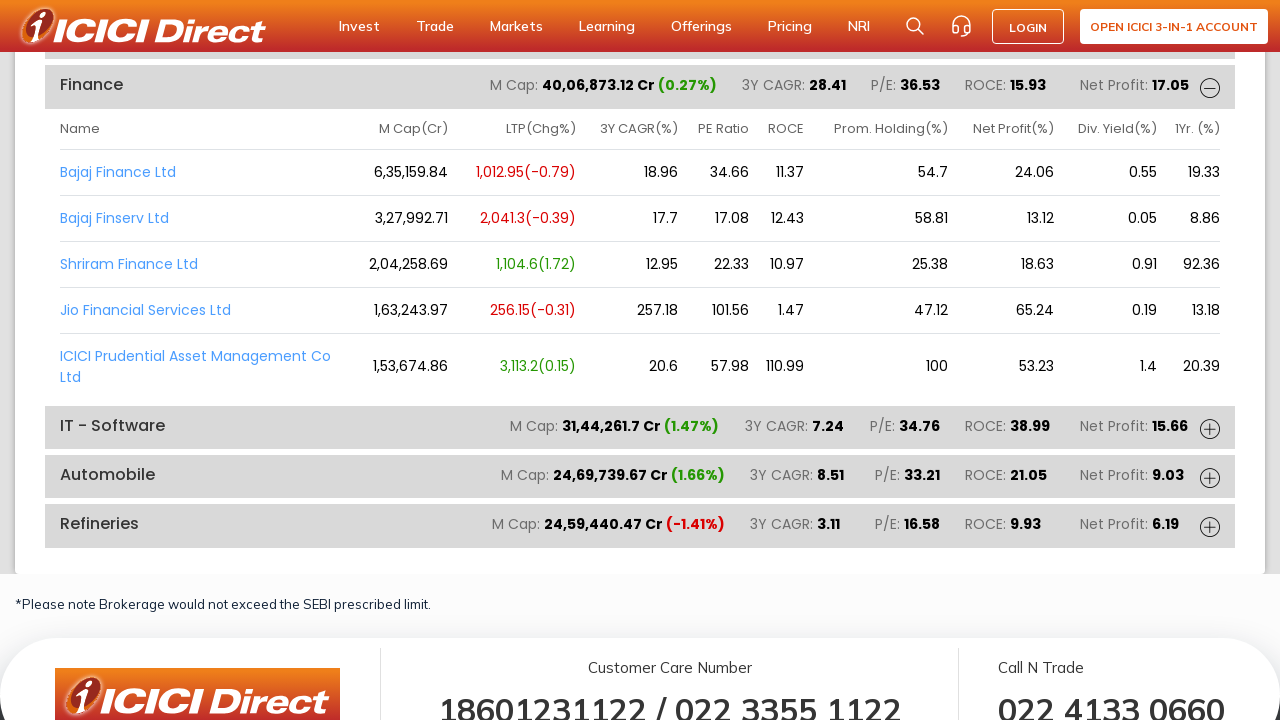

Verified sector table contains rows
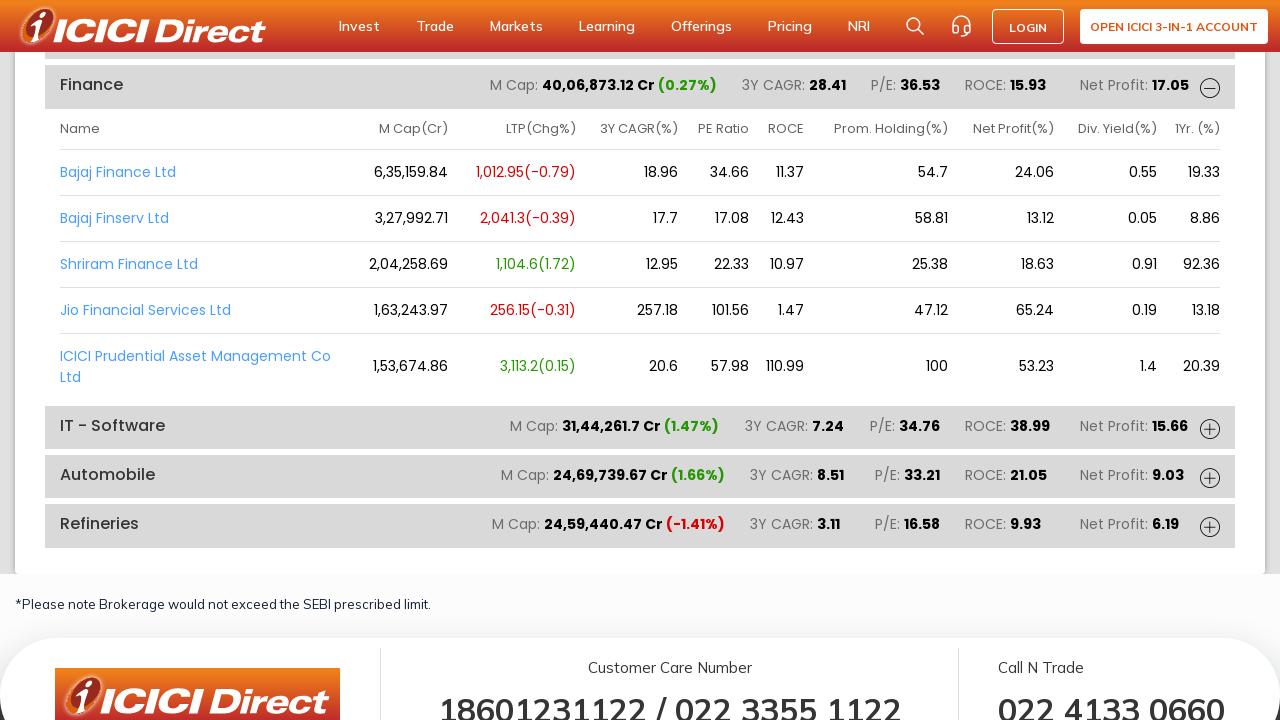

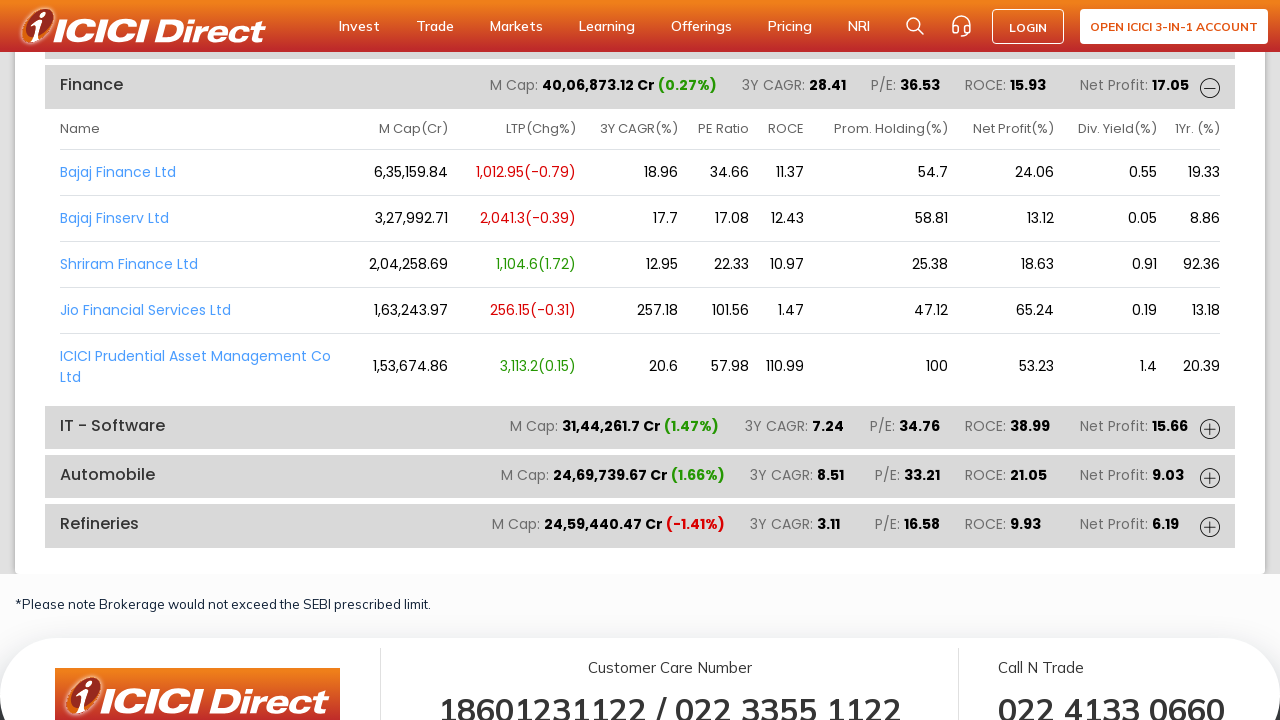